Tests an electric floor heating calculator by entering room dimensions, selecting room type and heating type, then verifying the calculated cable power and power density values.

Starting URL: https://kermi-fko.ru/raschety/Calc-Rehau-Solelec.aspx

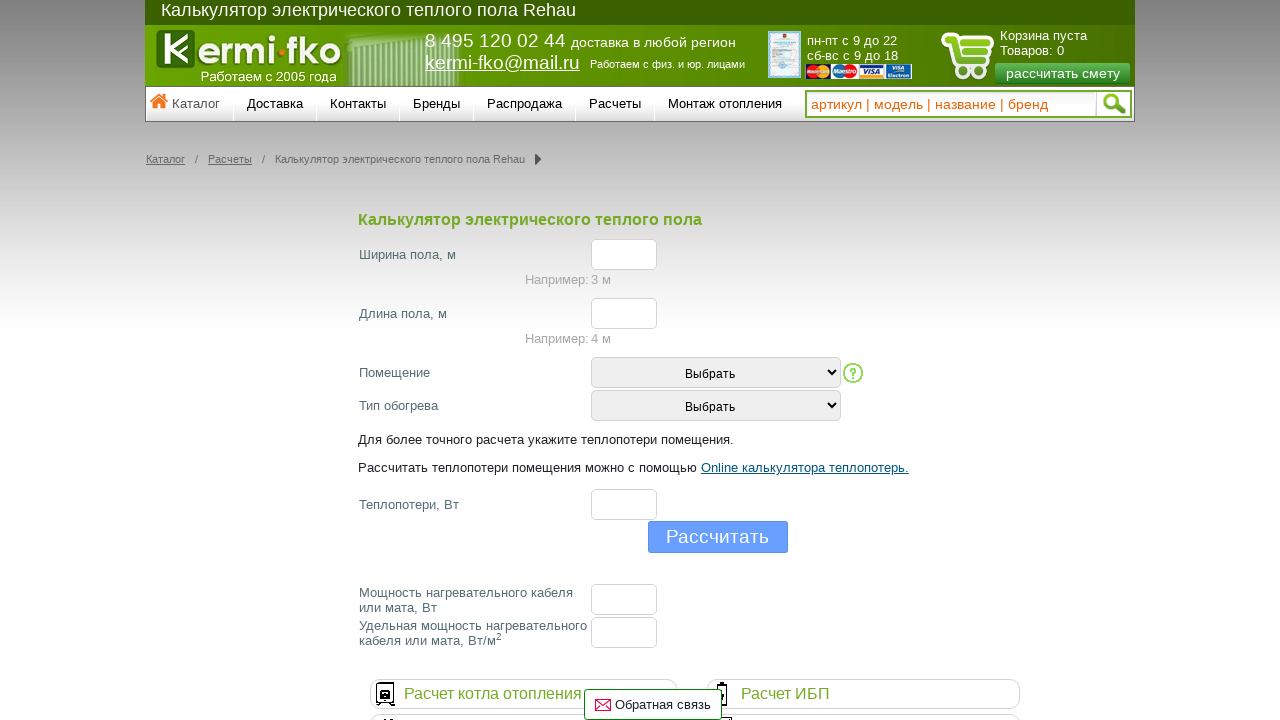

Filled room width field with '10' on #el_f_width
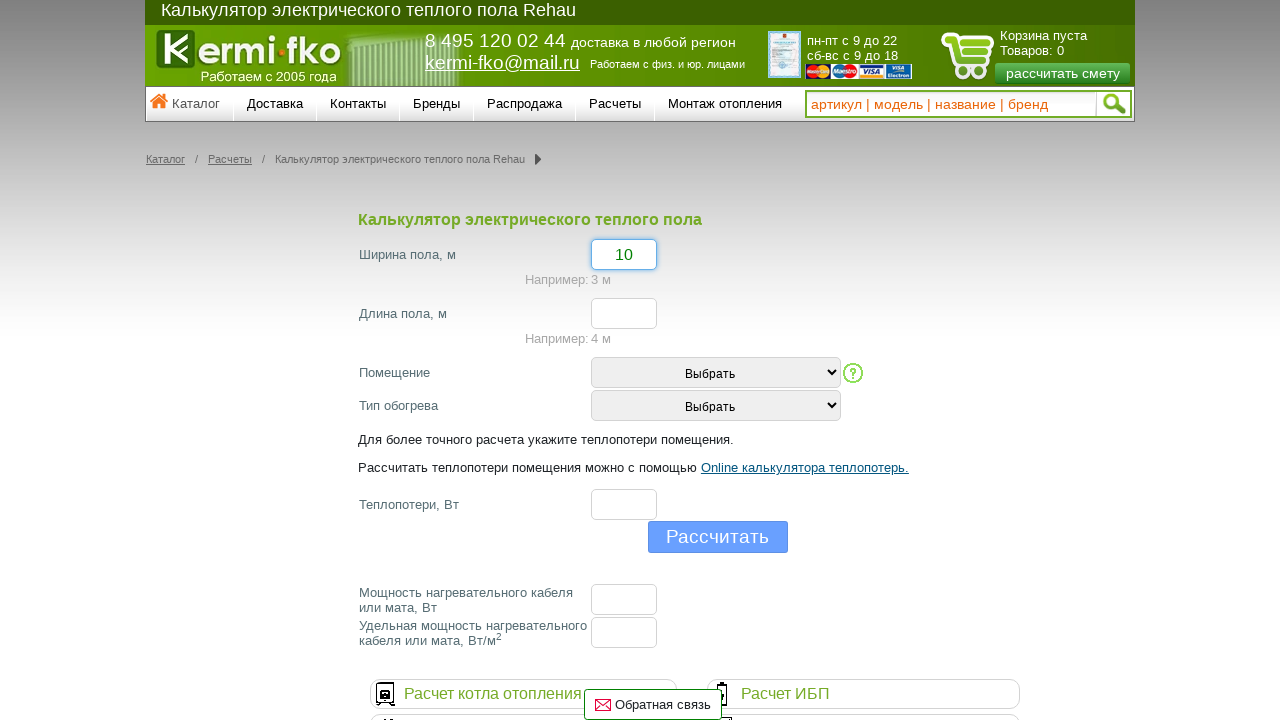

Filled room length field with '5' on #el_f_lenght
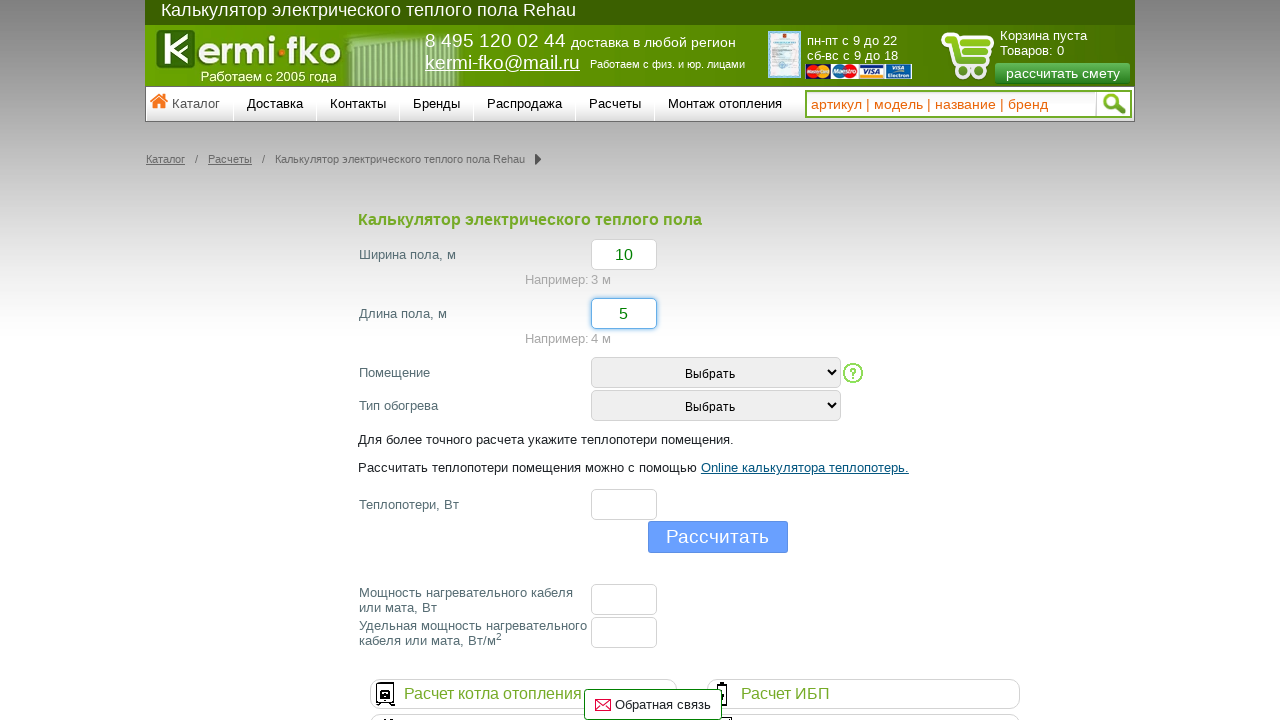

Selected room type 'Ванная' (Bathroom) on #room_type
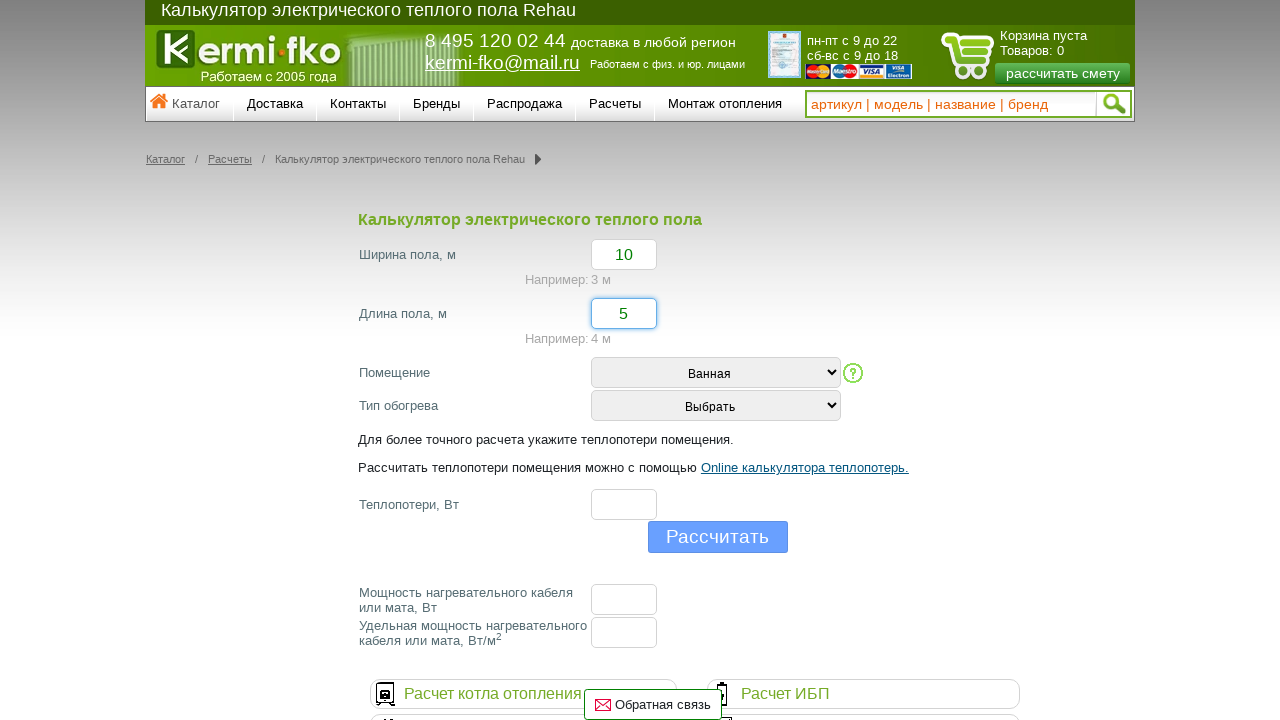

Selected heating type 'Основное отопление' (Main heating) on #heating_type
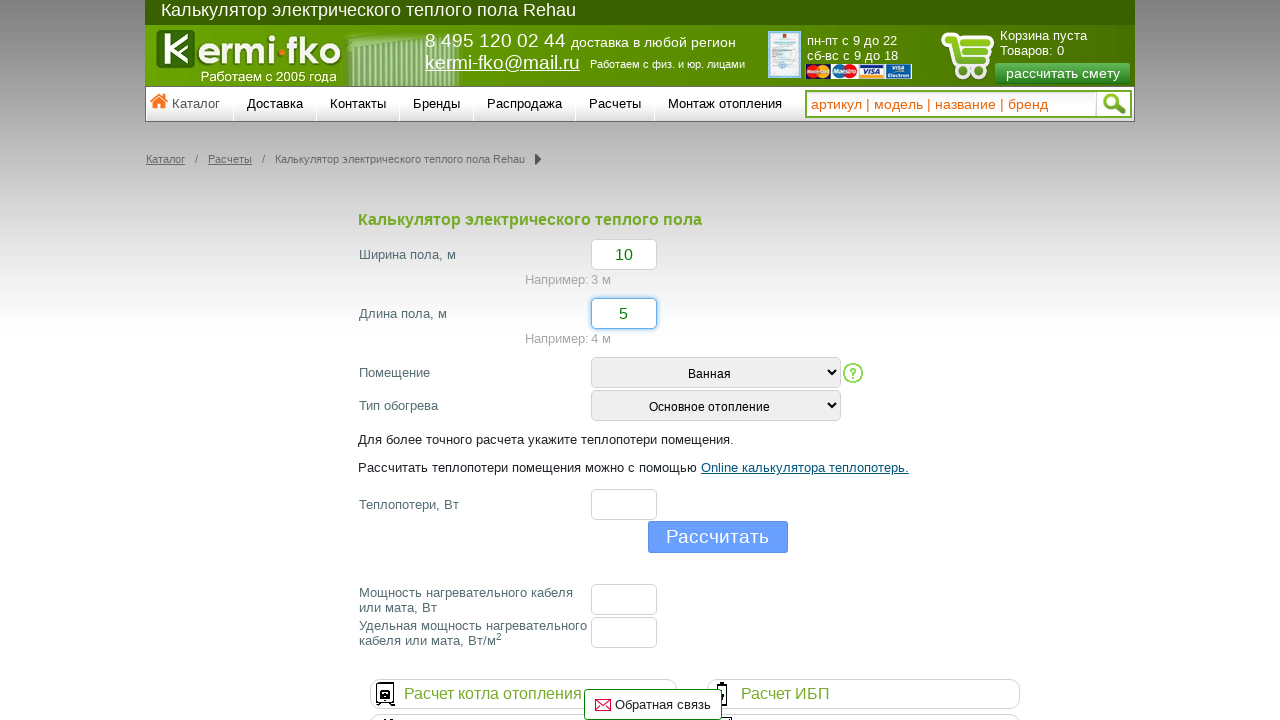

Clicked calculate button at (718, 537) on input[name='button']
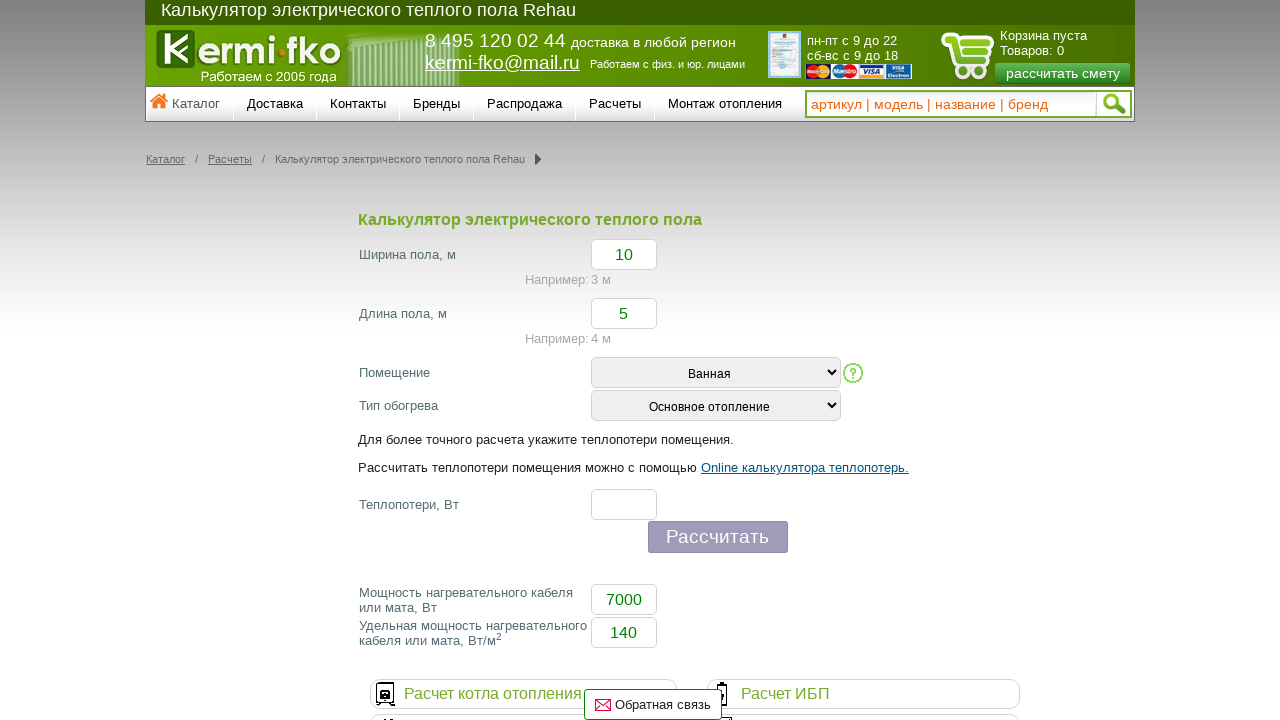

Waited for cable power value to be populated
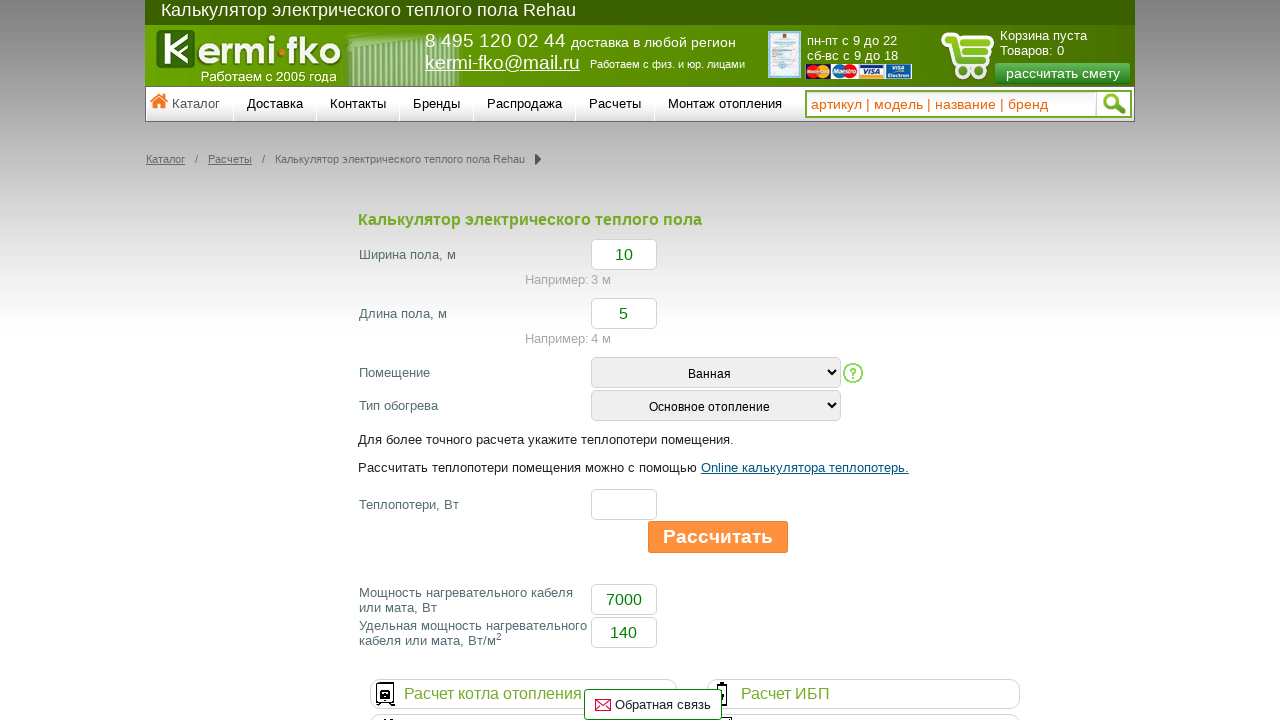

Verified cable power field is visible
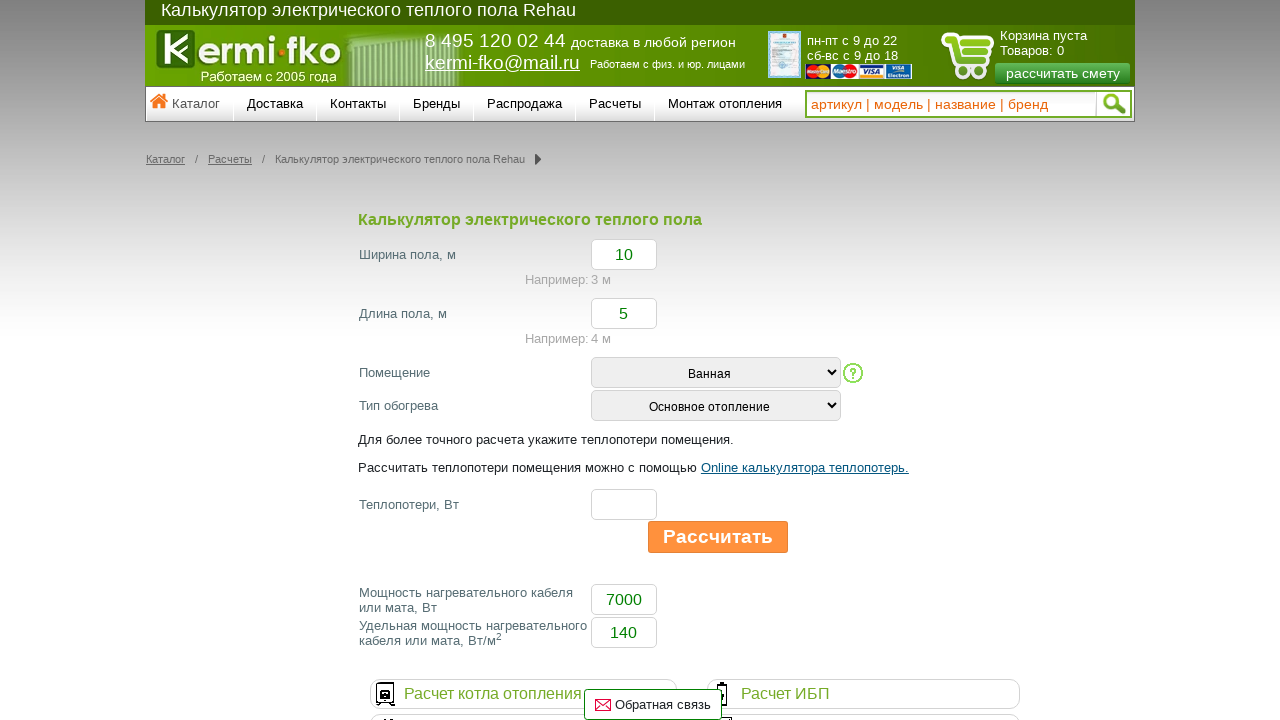

Verified power density field is visible
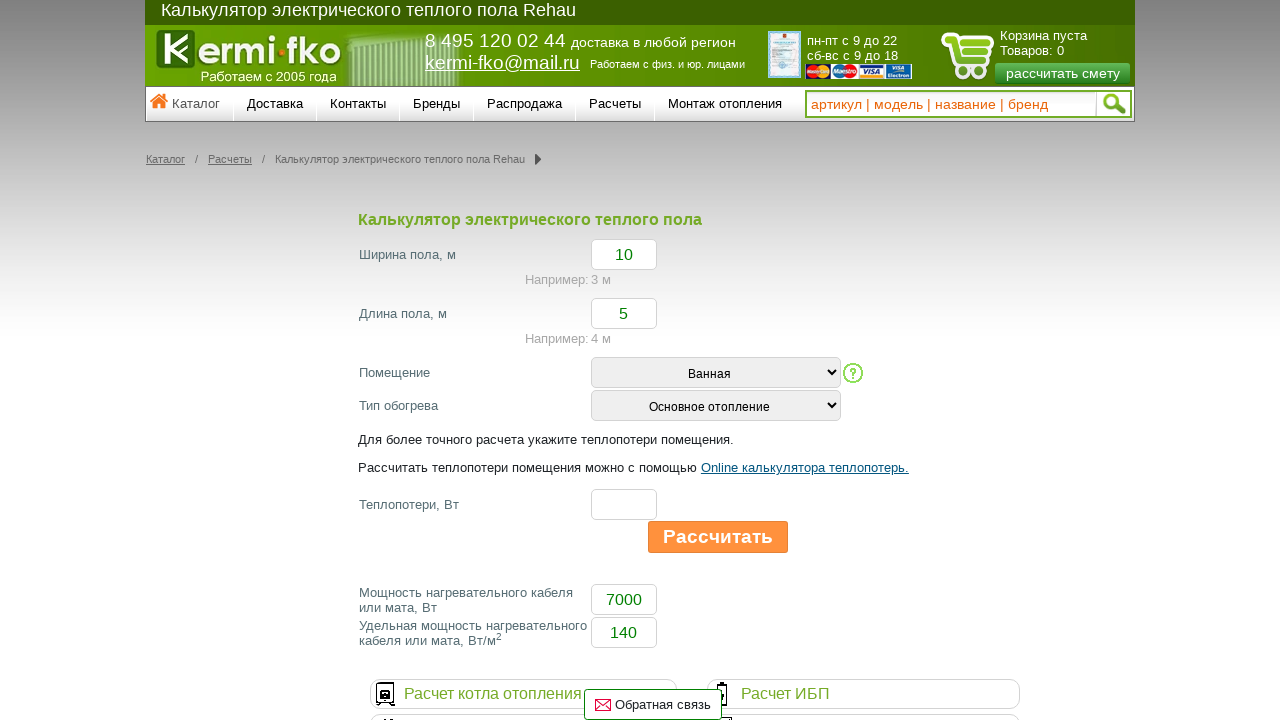

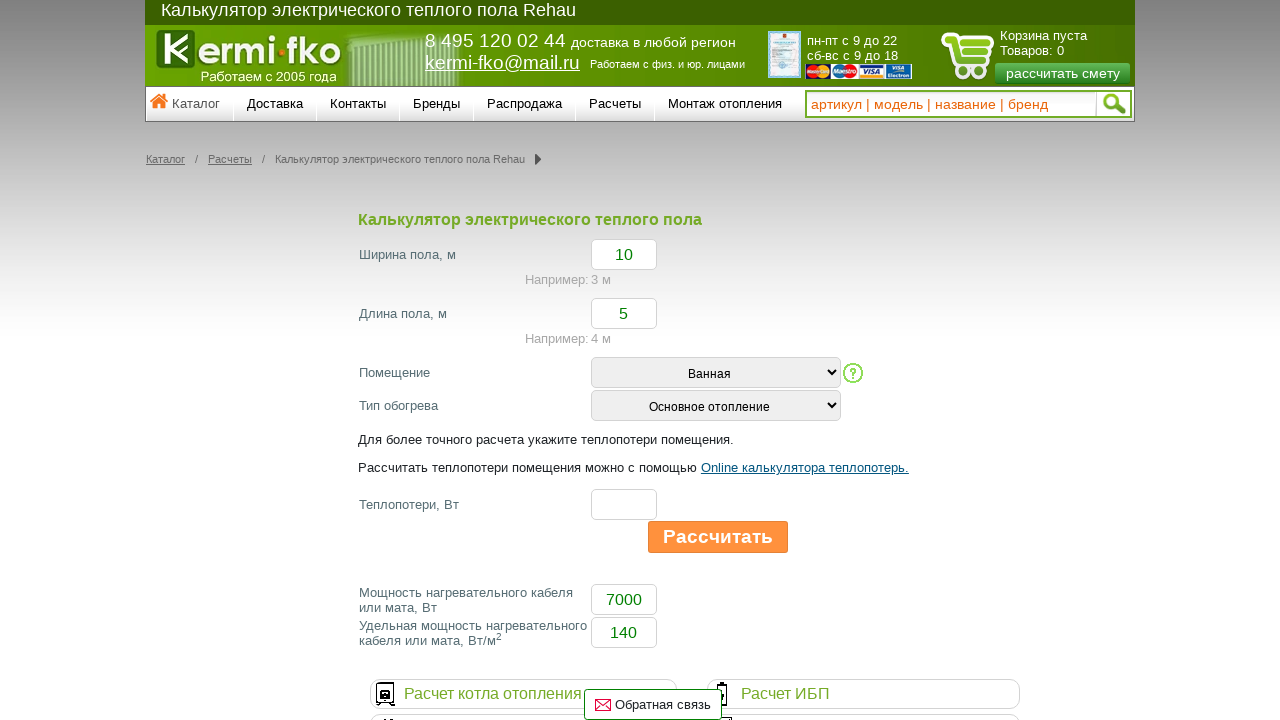